Tests various mouse interactions including left click, hover, double click, and right click context menu operations on different elements

Starting URL: https://training-support.net/webelements/mouse-events

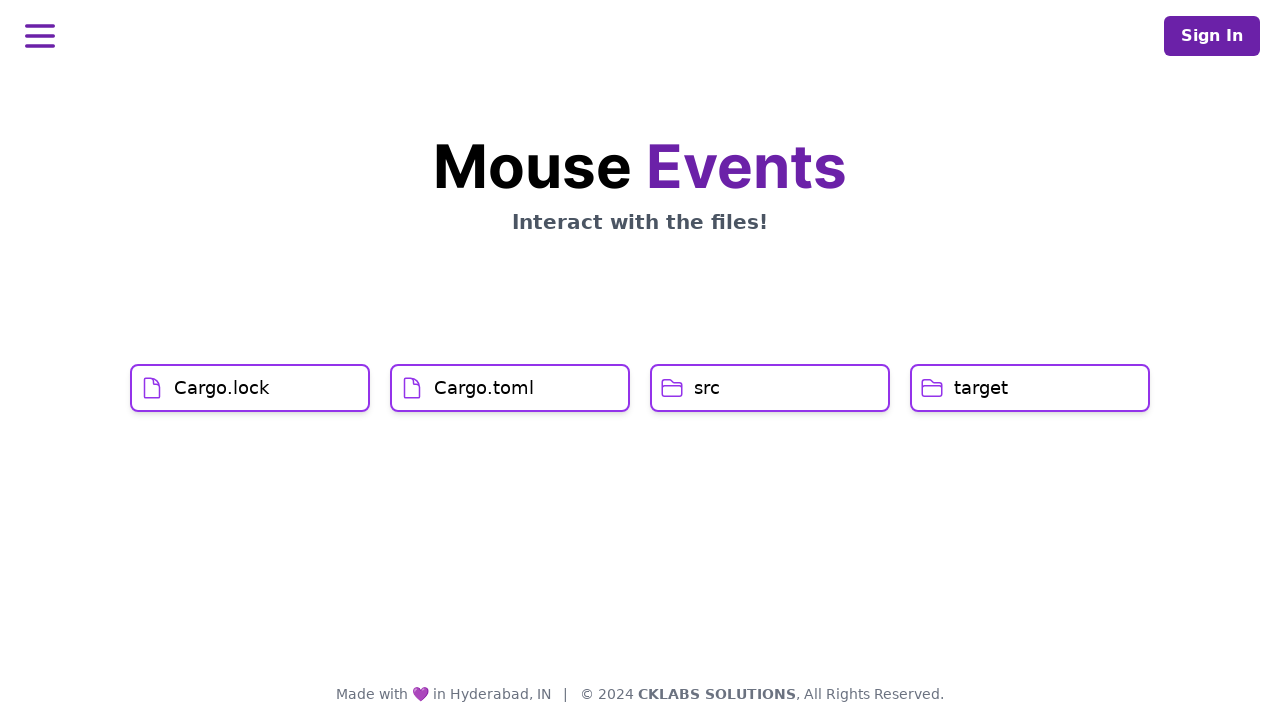

Clicked on Cargo.lock button at (222, 388) on h1:text('Cargo.lock')
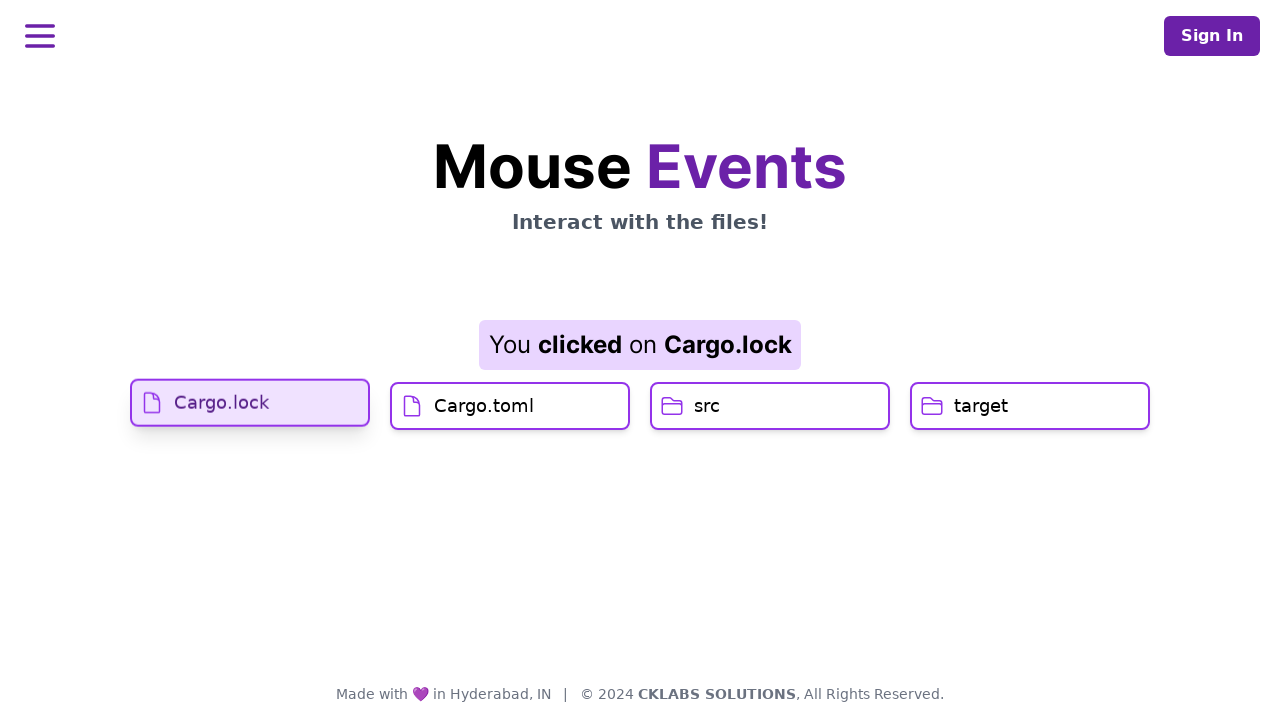

Hovered over Cargo.toml element at (484, 420) on h1:text('Cargo.toml')
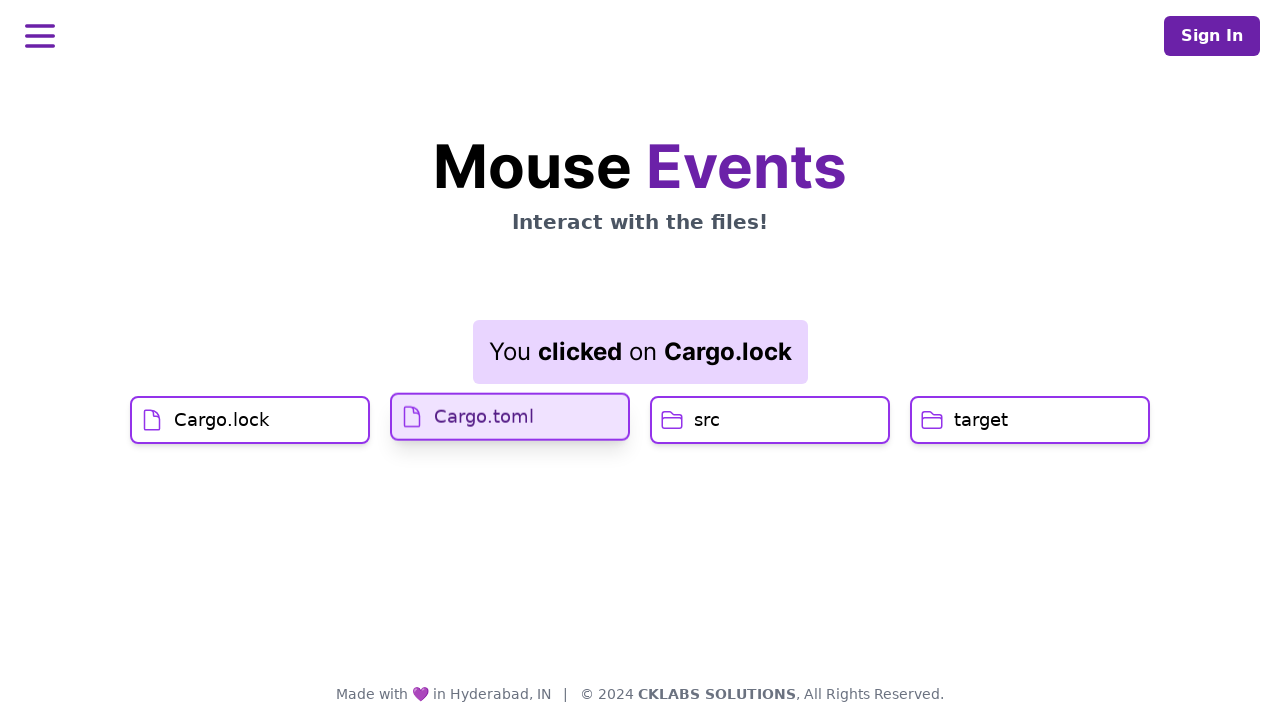

Clicked on Cargo.toml button at (484, 416) on h1:text('Cargo.toml')
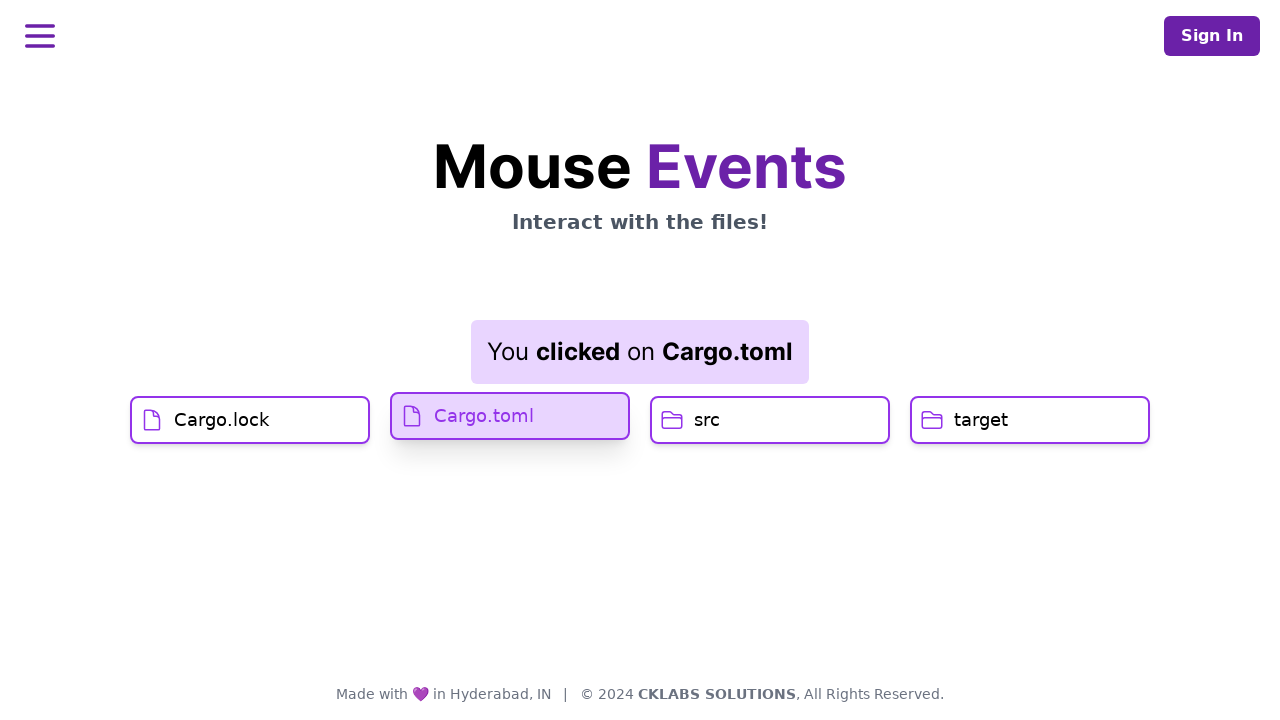

Double clicked on src button at (707, 420) on h1:text('src')
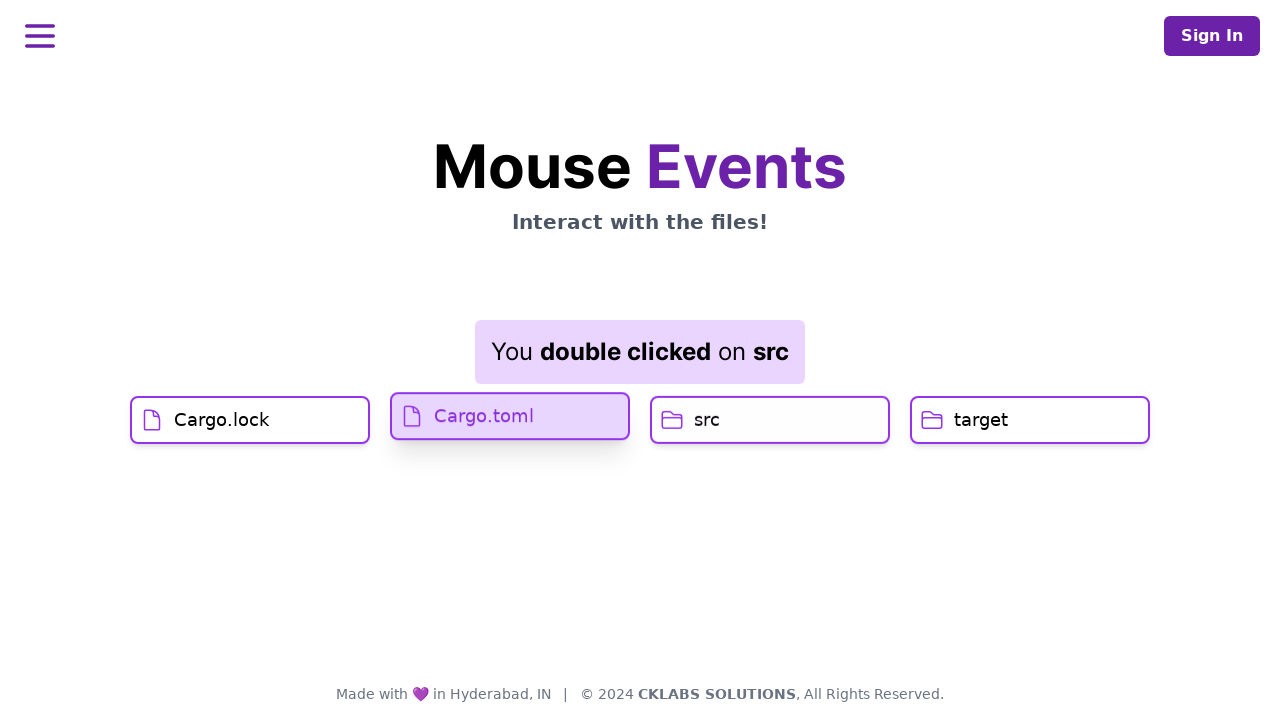

Right clicked on target button to open context menu at (981, 420) on h1:text('target')
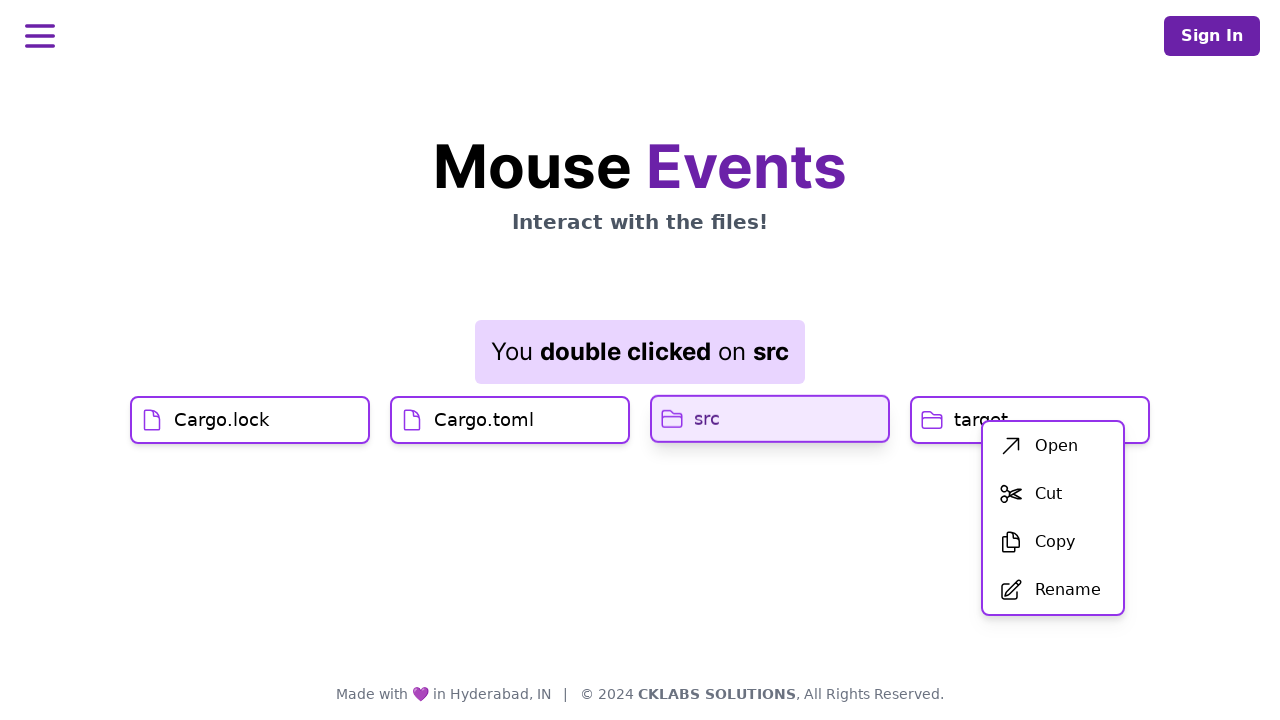

Clicked on first option (Open) in context menu at (1053, 446) on #menu >> li:first-child
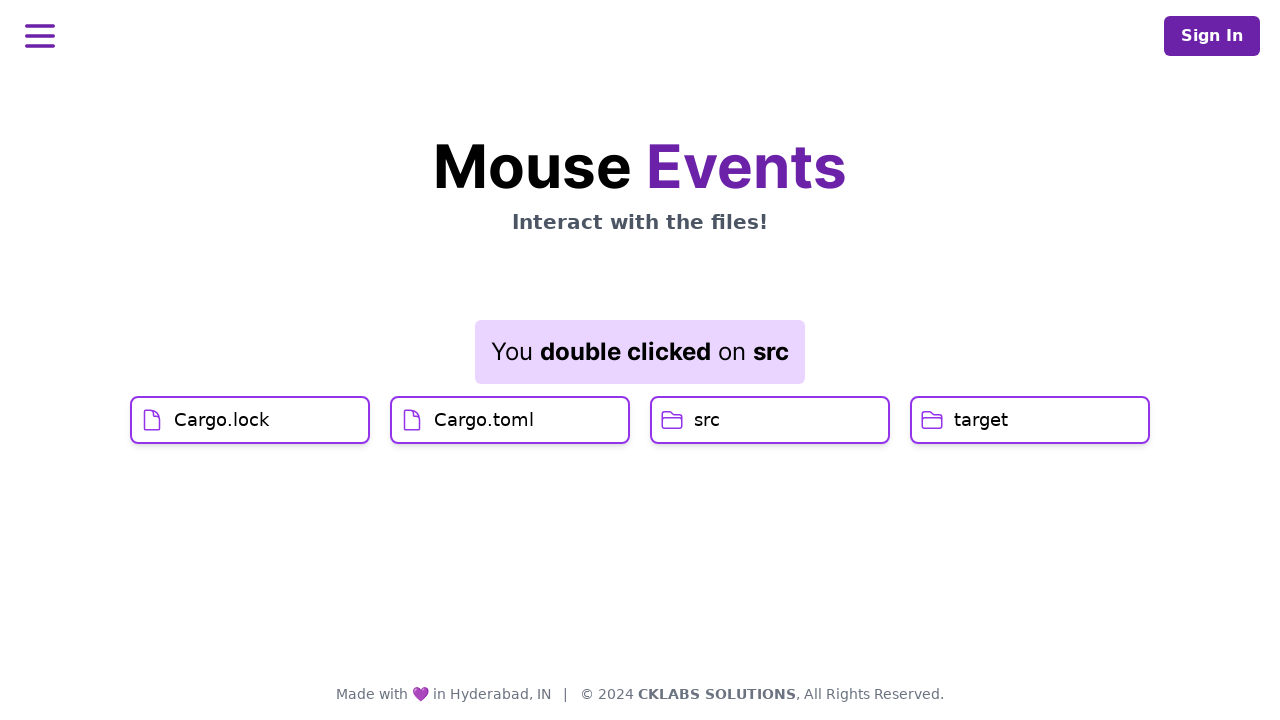

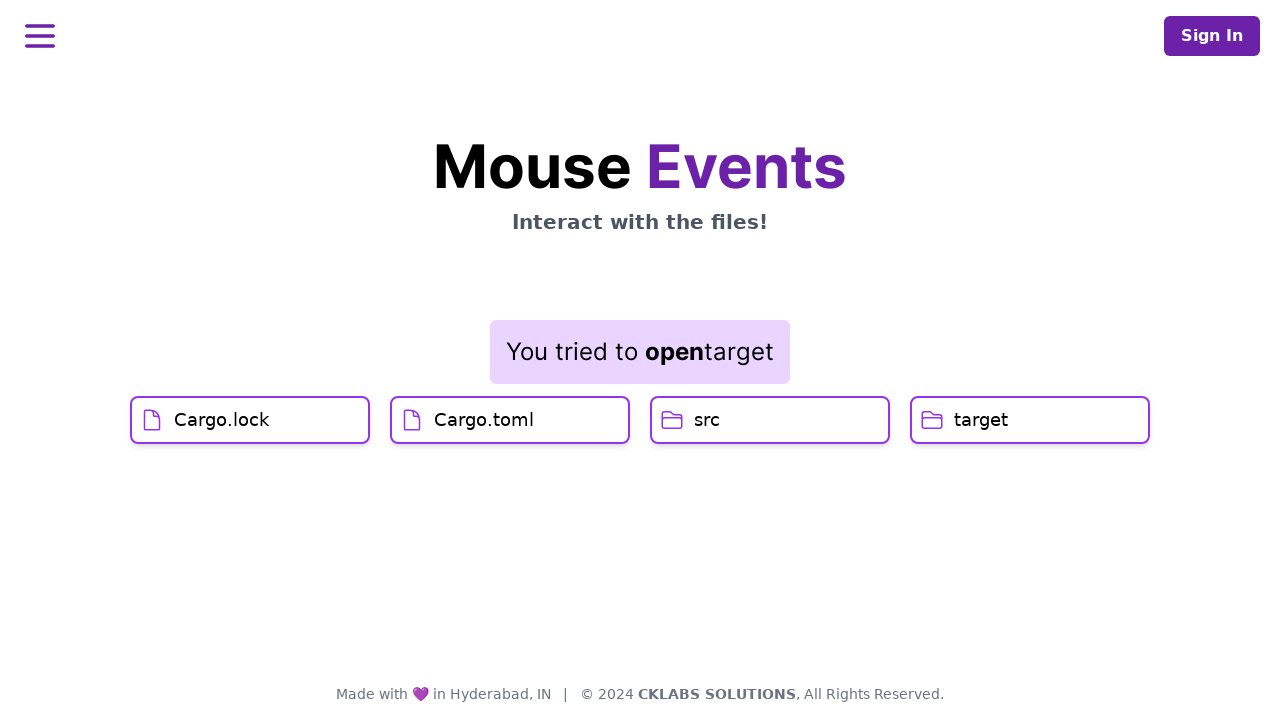